Fills out the Customer Lookup form with test data and submits it, then verifies that an error message is displayed when the customer cannot be found.

Starting URL: https://parabank.parasoft.com/parabank/lookup.htm

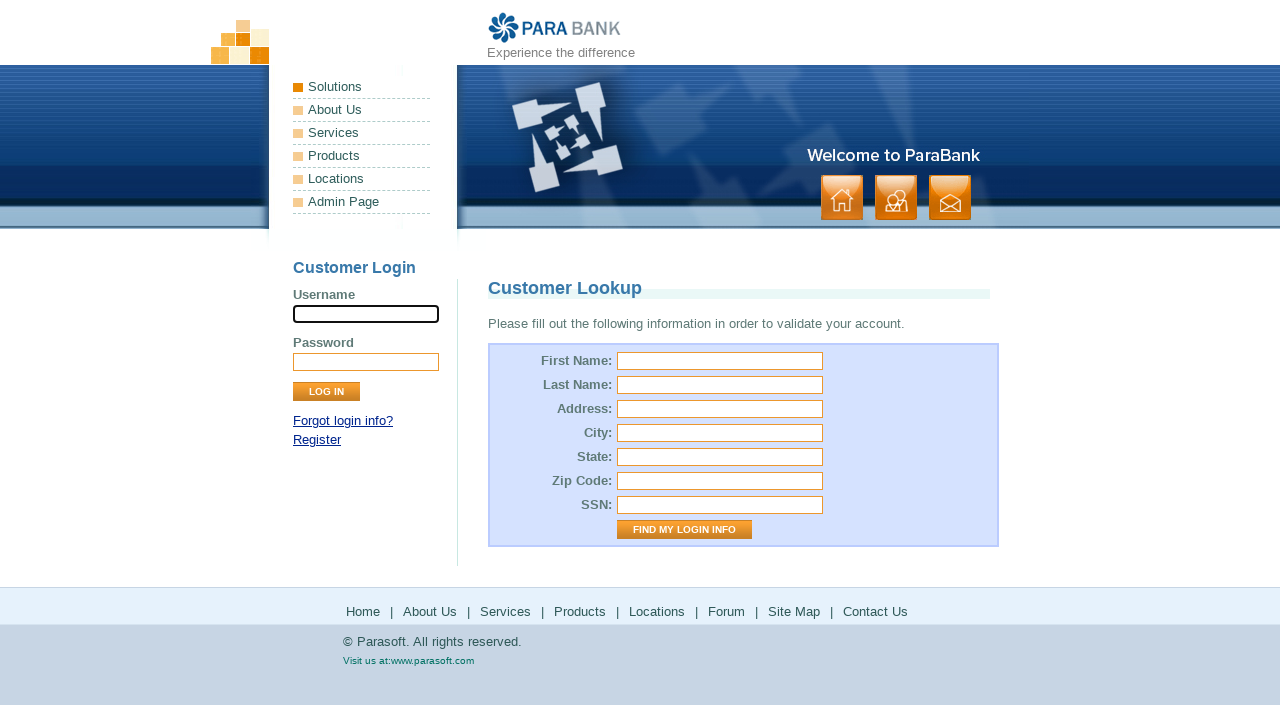

Filled first name field with 'John' on input#firstName
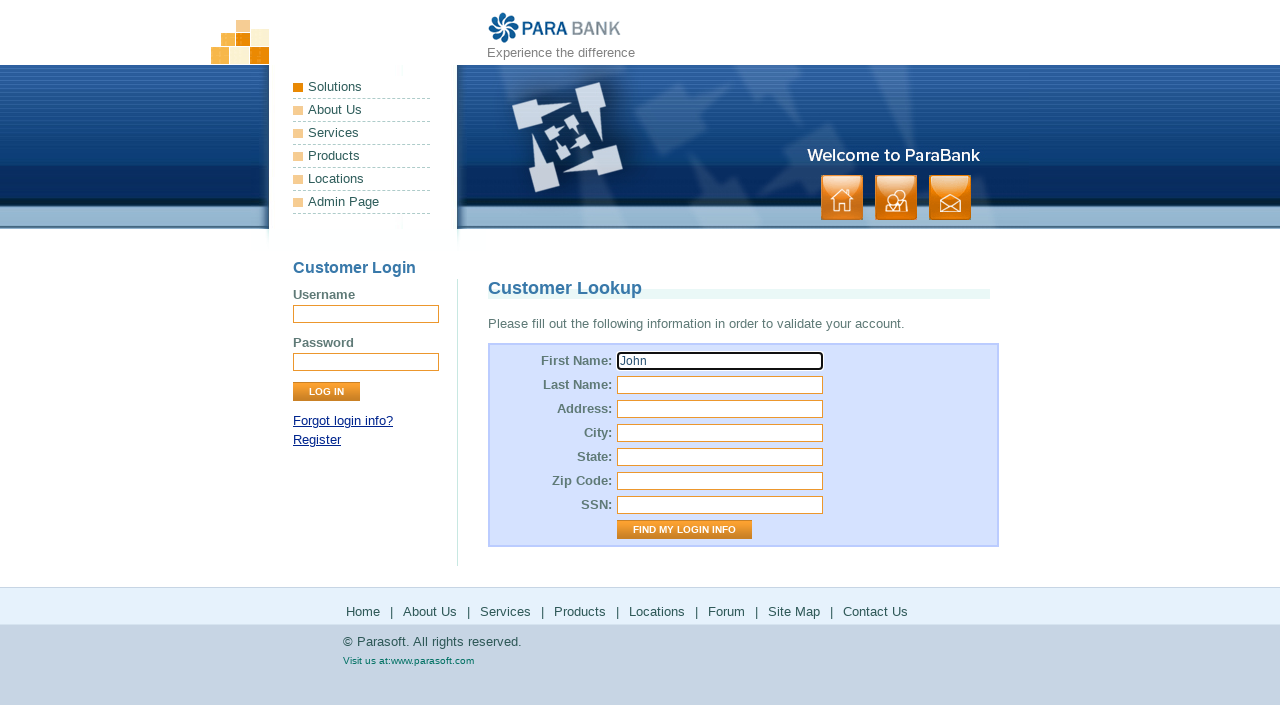

Filled last name field with 'Smith' on input#lastName
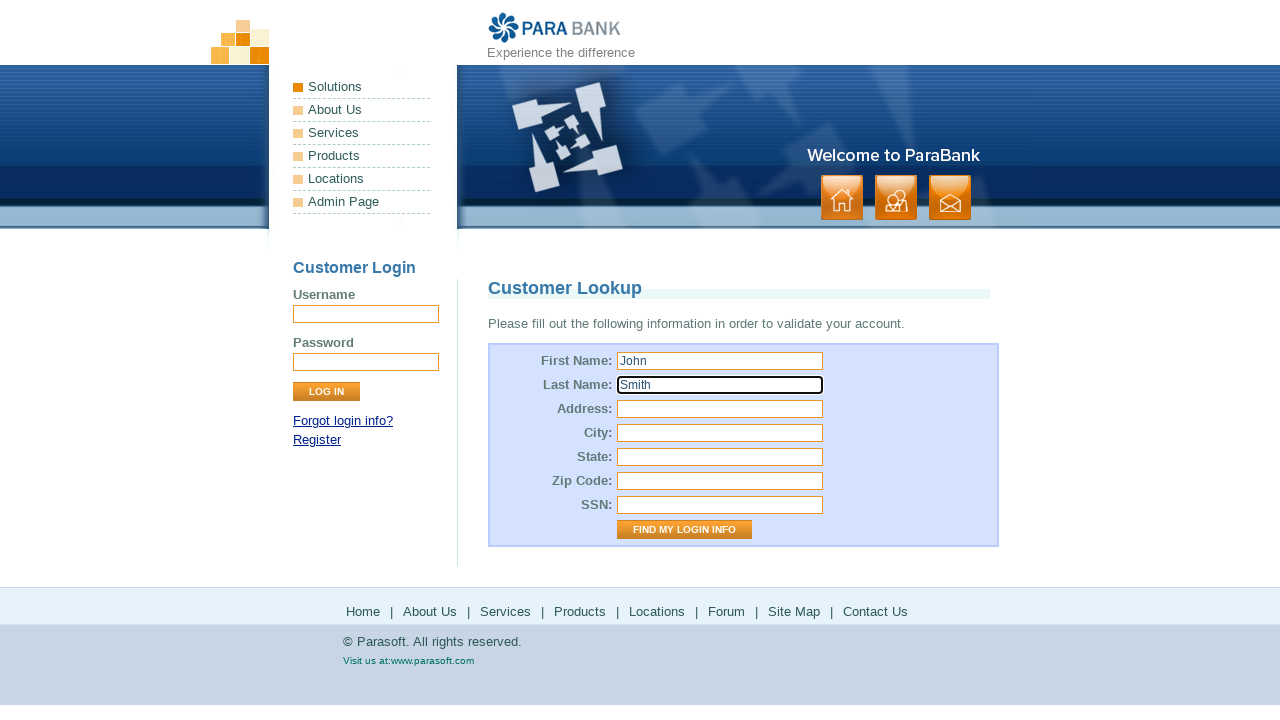

Filled street address field with '1431 Main St' on input#address\.street
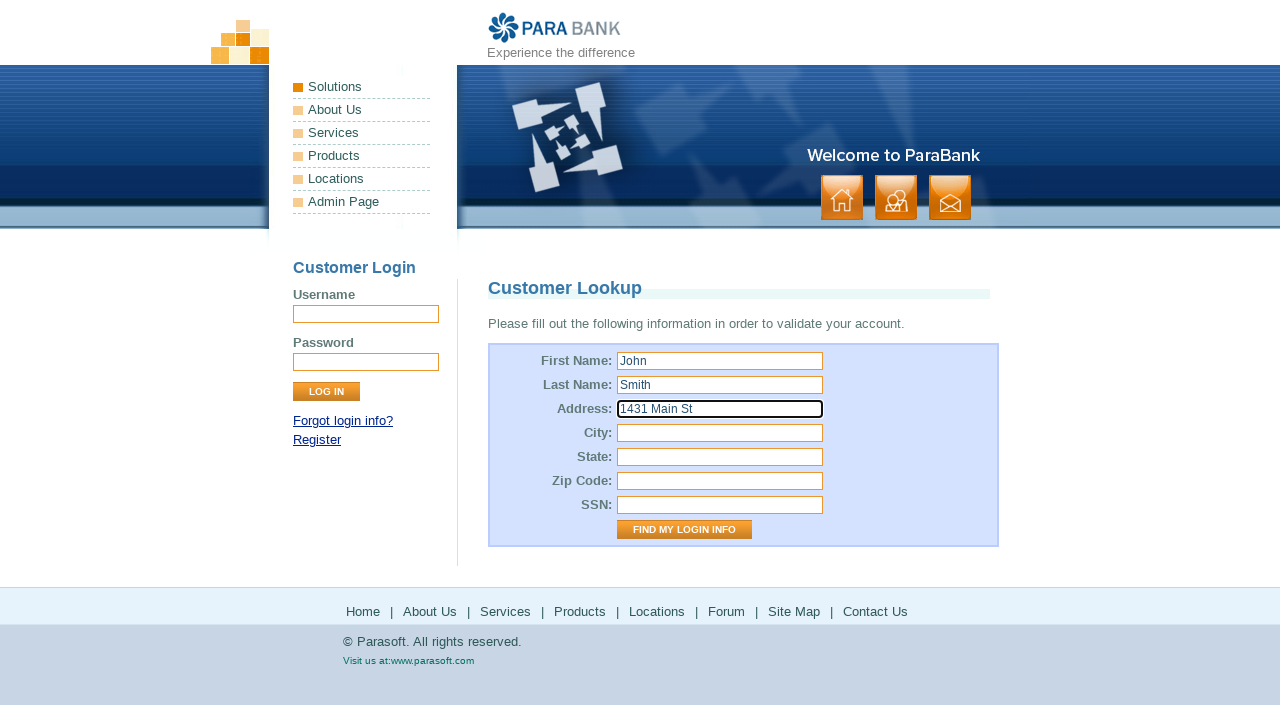

Filled city field with 'Beverly Hills' on input#address\.city
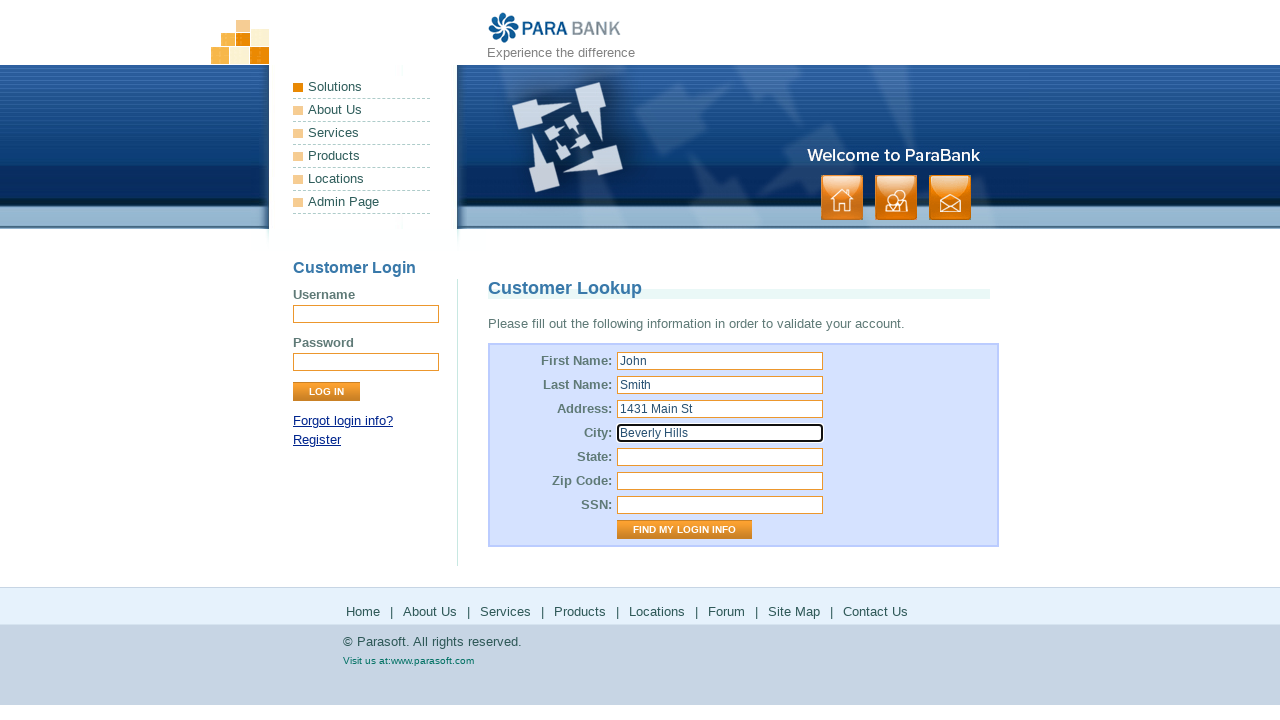

Filled state field with 'CA' on input#address\.state
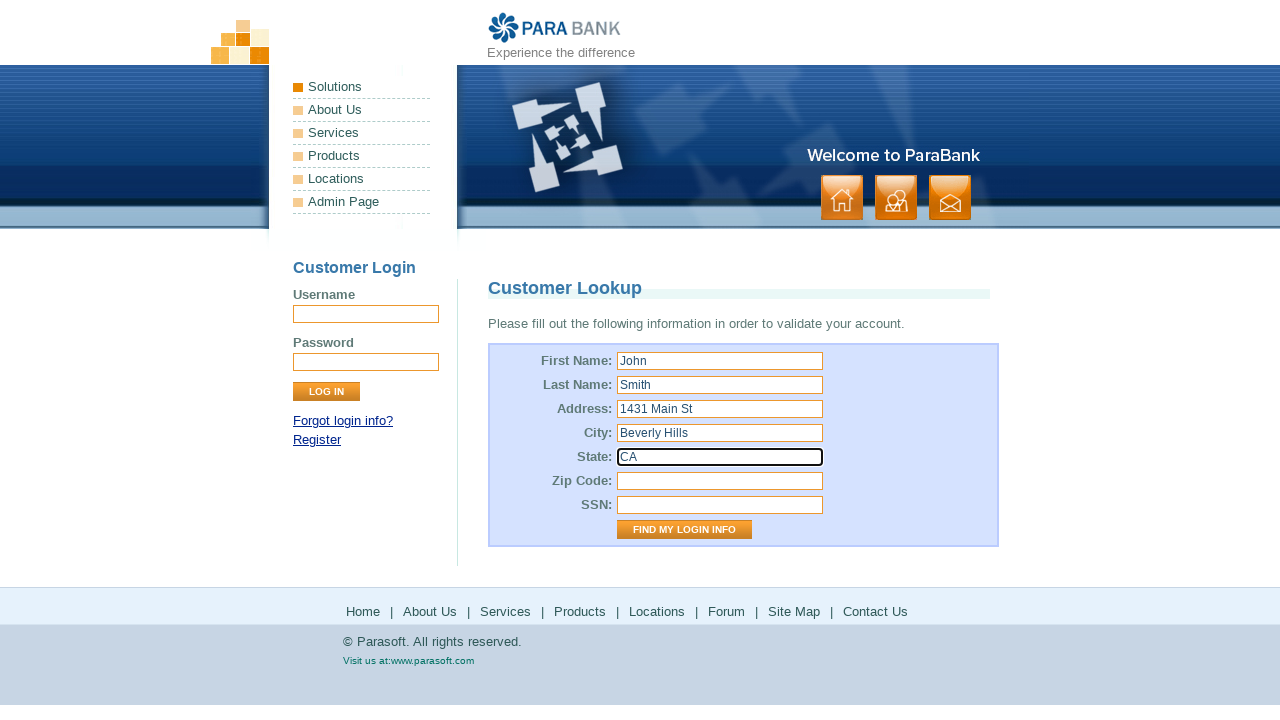

Filled zip code field with '90210' on input#address\.zipCode
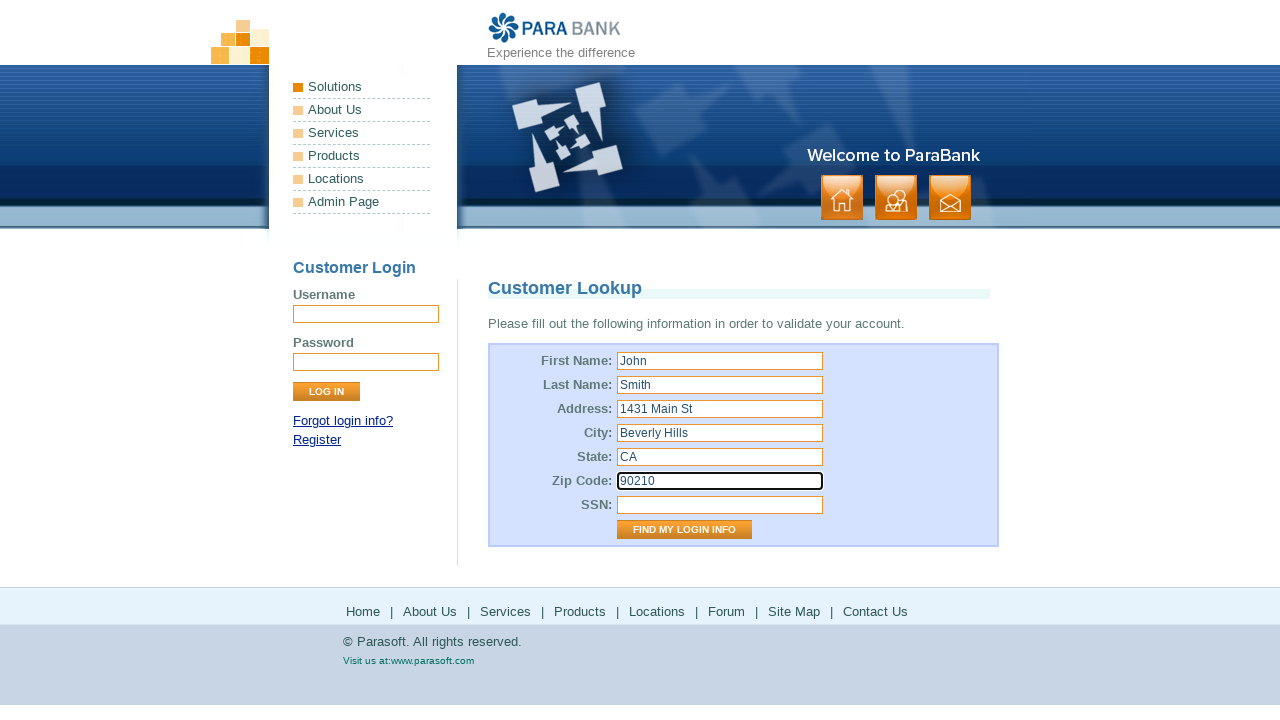

Filled SSN field with '310-447-4121' on input#ssn
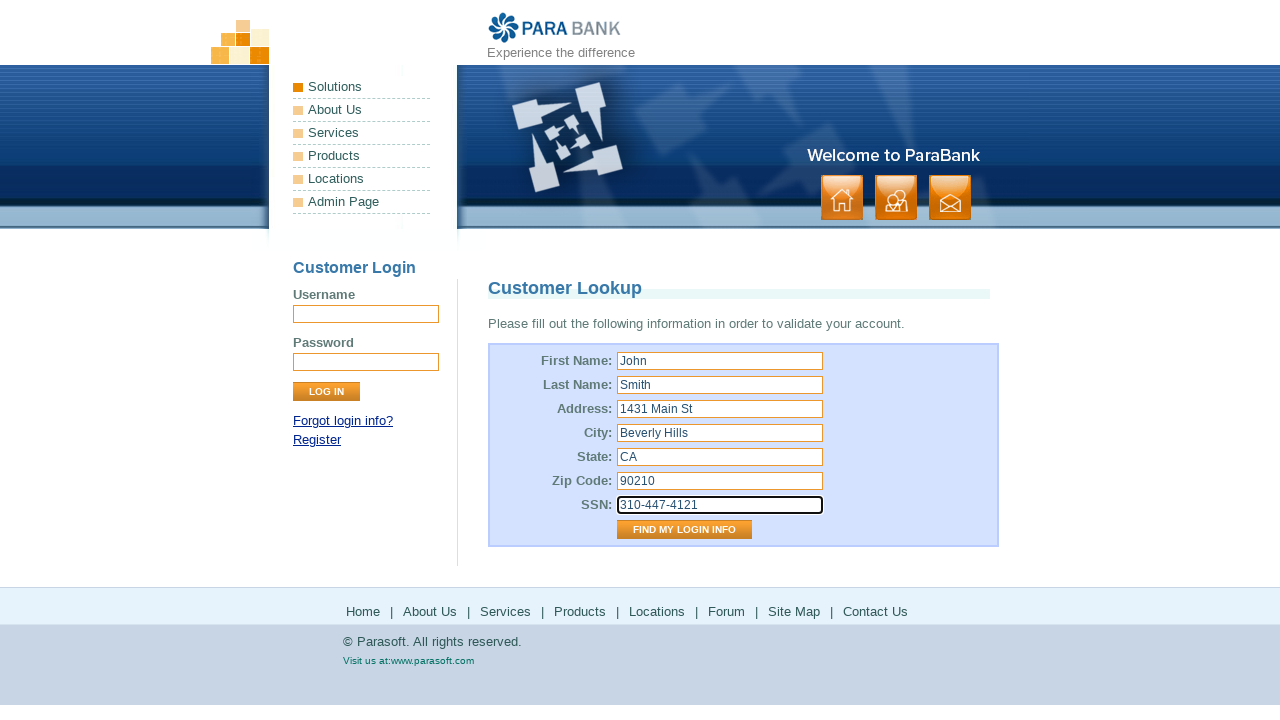

Clicked 'Find My Login Info' button to submit the customer lookup form at (684, 530) on input[value='Find My Login Info']
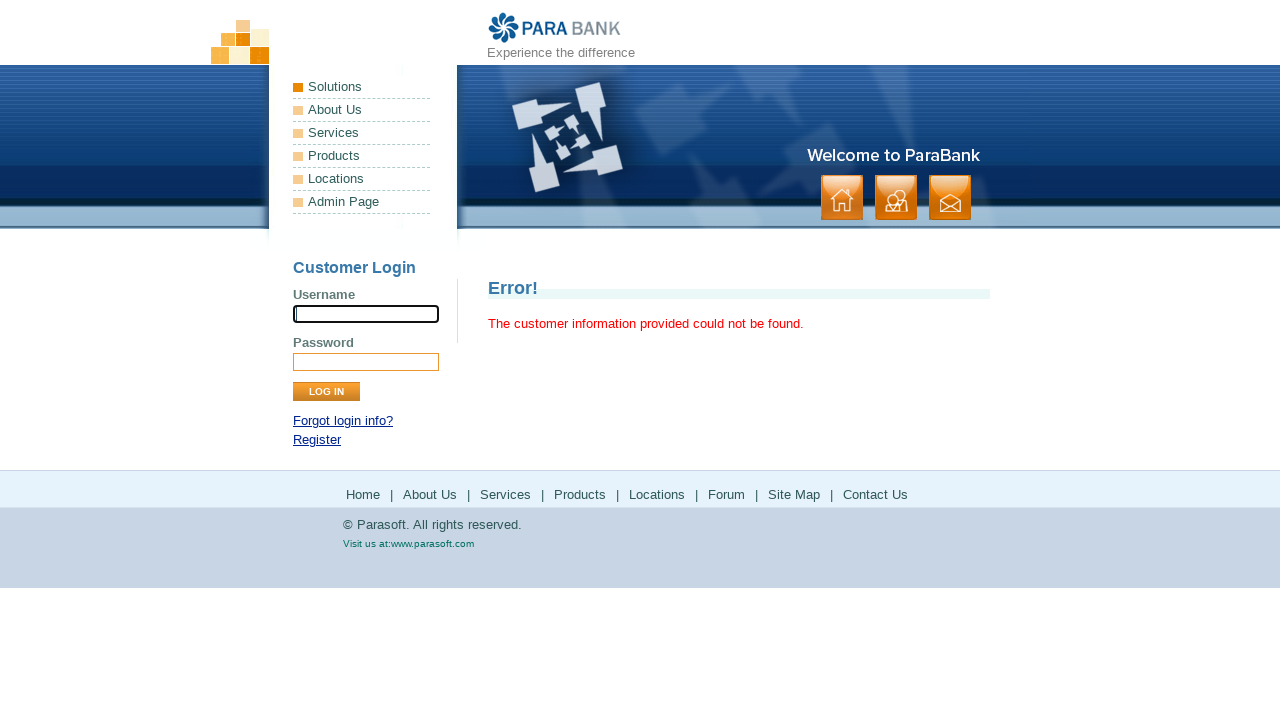

Error title element became visible
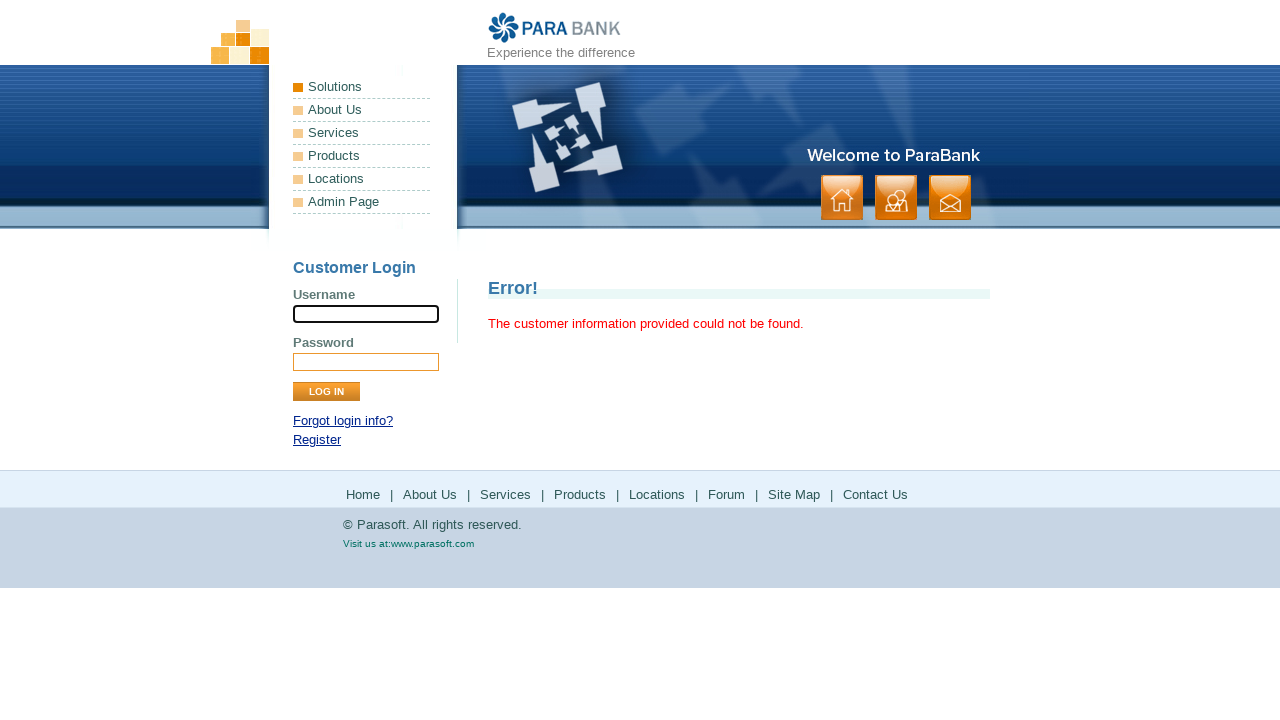

Error message displayed confirming customer not found
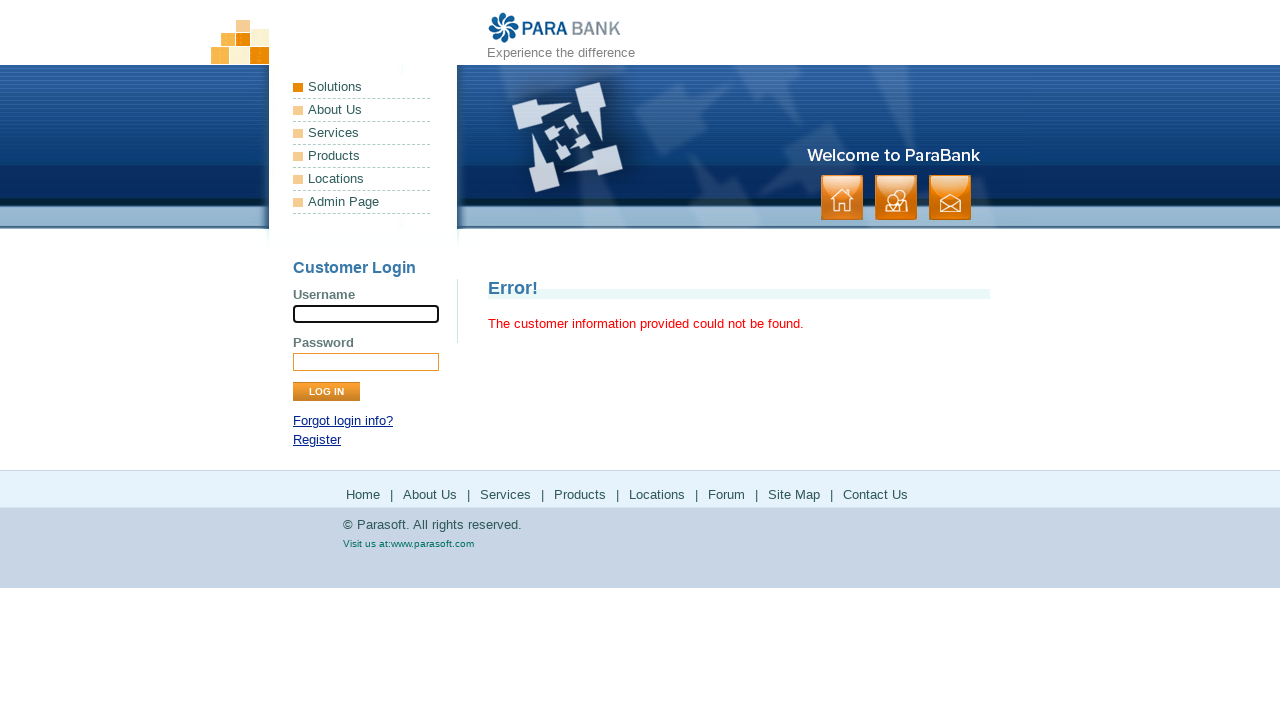

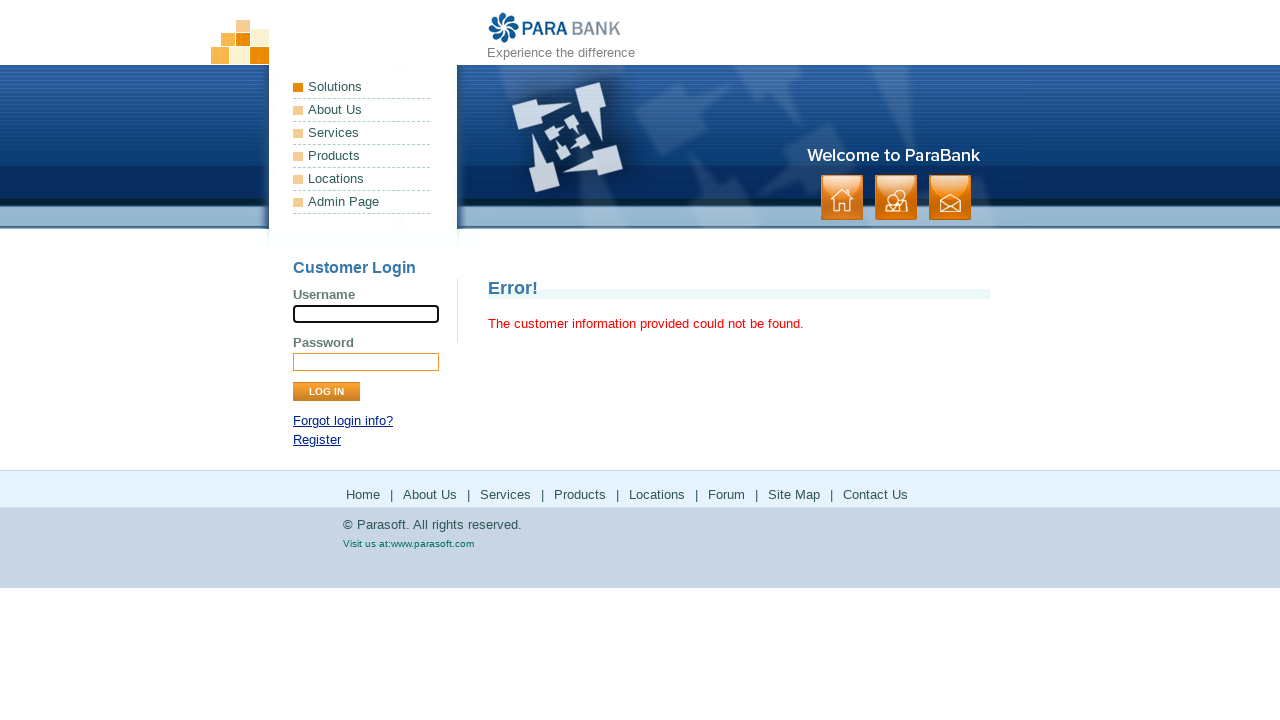